Verifies form text content and selects MacOS radio option

Starting URL: https://devexpress.github.io/testcafe/example/

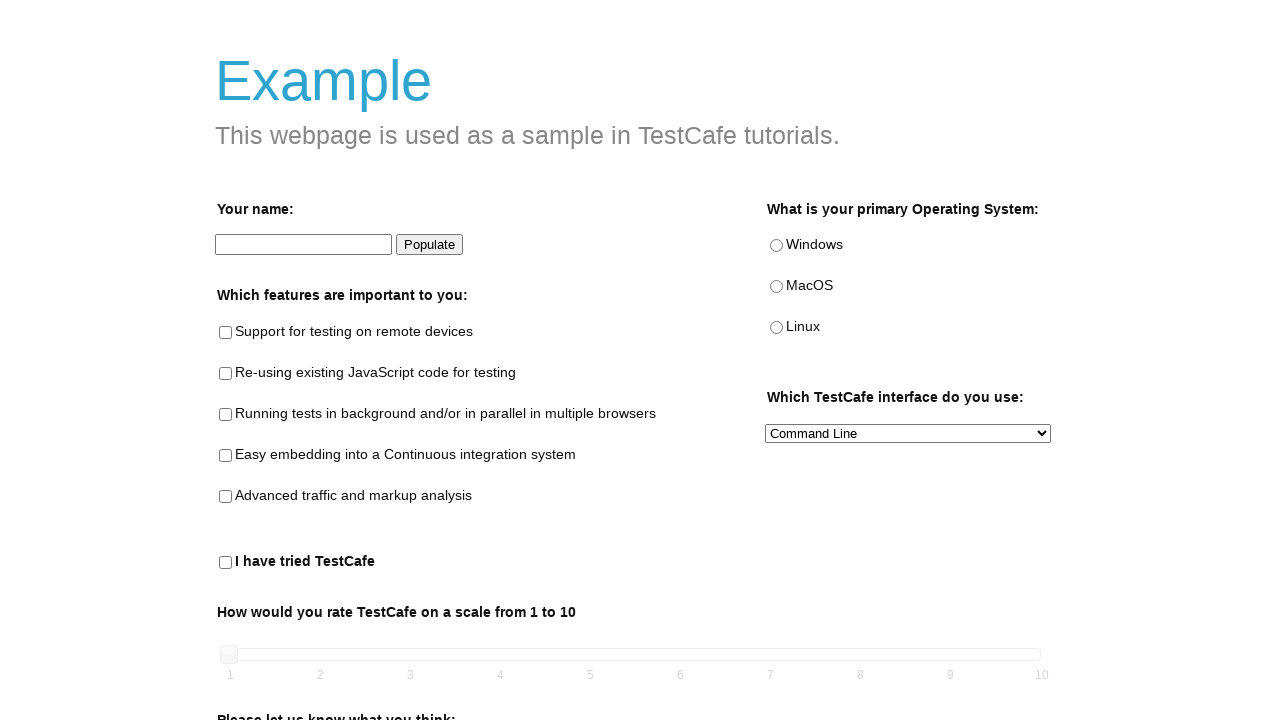

Selected MacOS radio button at (776, 287) on internal:testid=[data-testid="macos-radio"s]
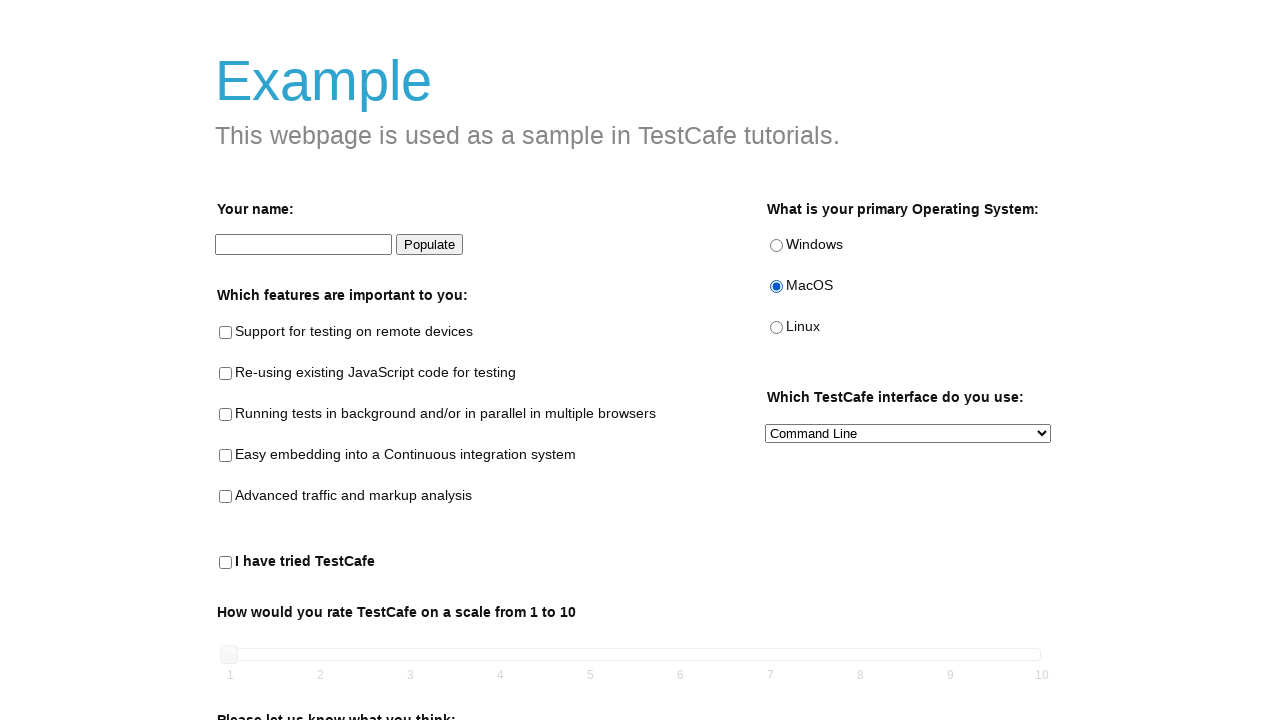

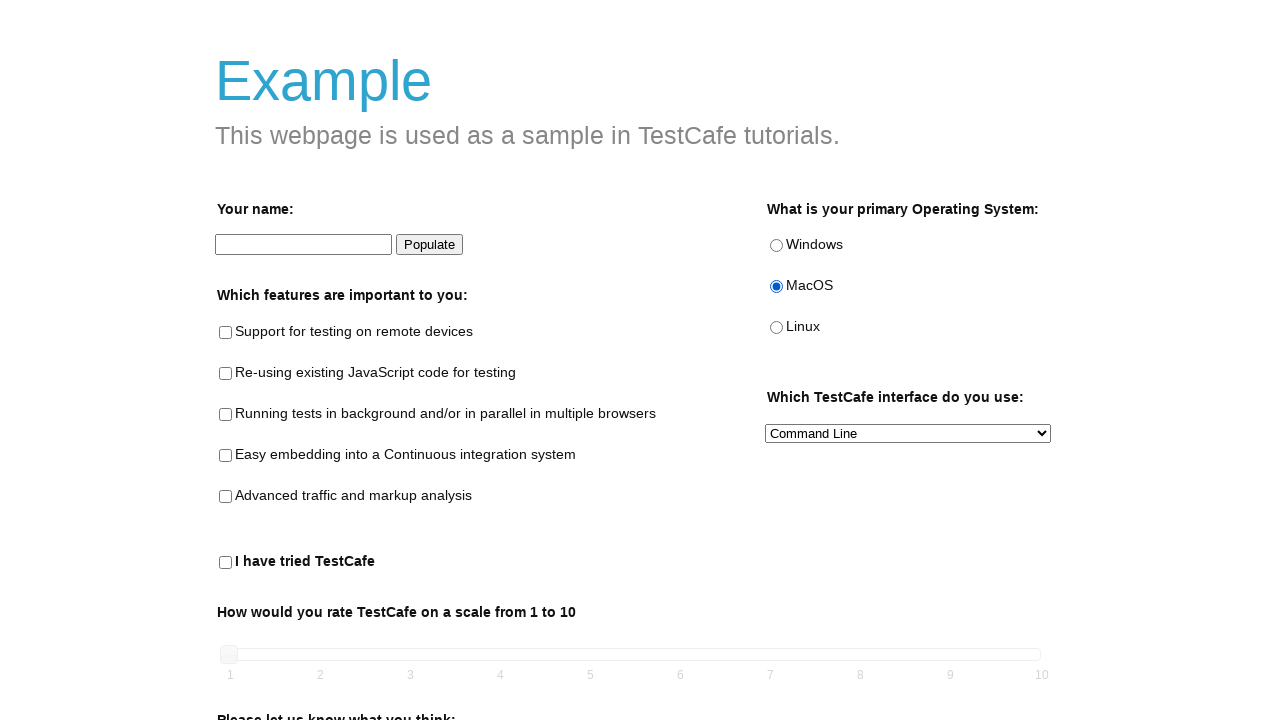